Tests Angular Syncfusion dropdown by selecting different sports options

Starting URL: https://ej2.syncfusion.com/angular/demos/?_ga=2.262049992.437420821.1575083417-524628264.1575083417#/material/drop-down-list/data-binding

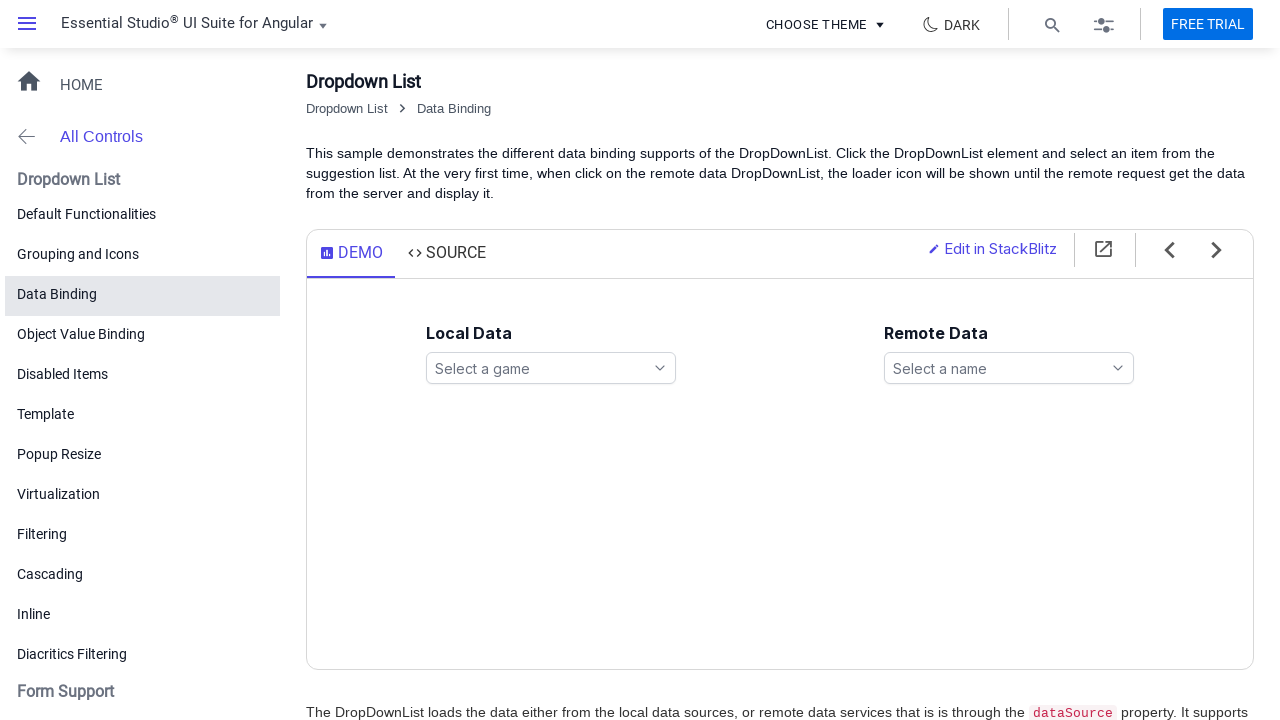

Clicked dropdown search icon to open games list at (660, 368) on xpath=//ejs-dropdownlist[@id='games']//span[contains(@class,'e-search-icon')]
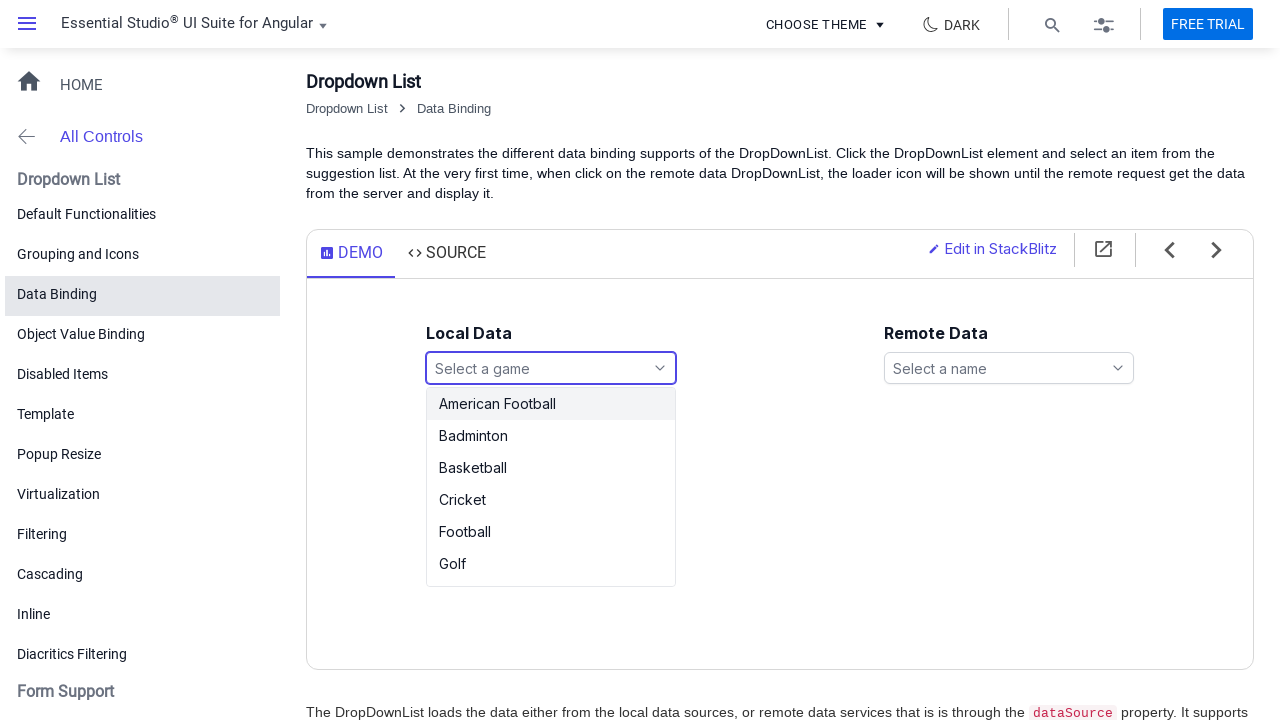

Dropdown options loaded
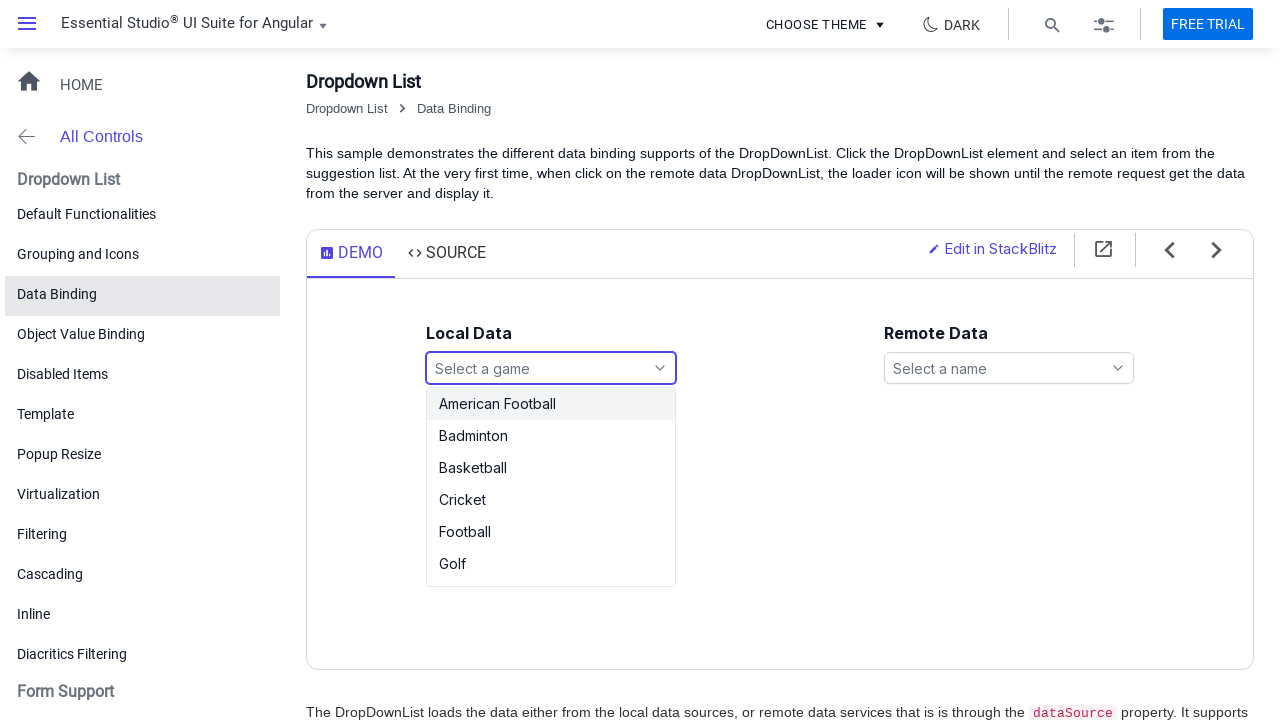

Selected Basketball from dropdown at (551, 468) on xpath=//ul[@id='games_options']/li[text()='Basketball']
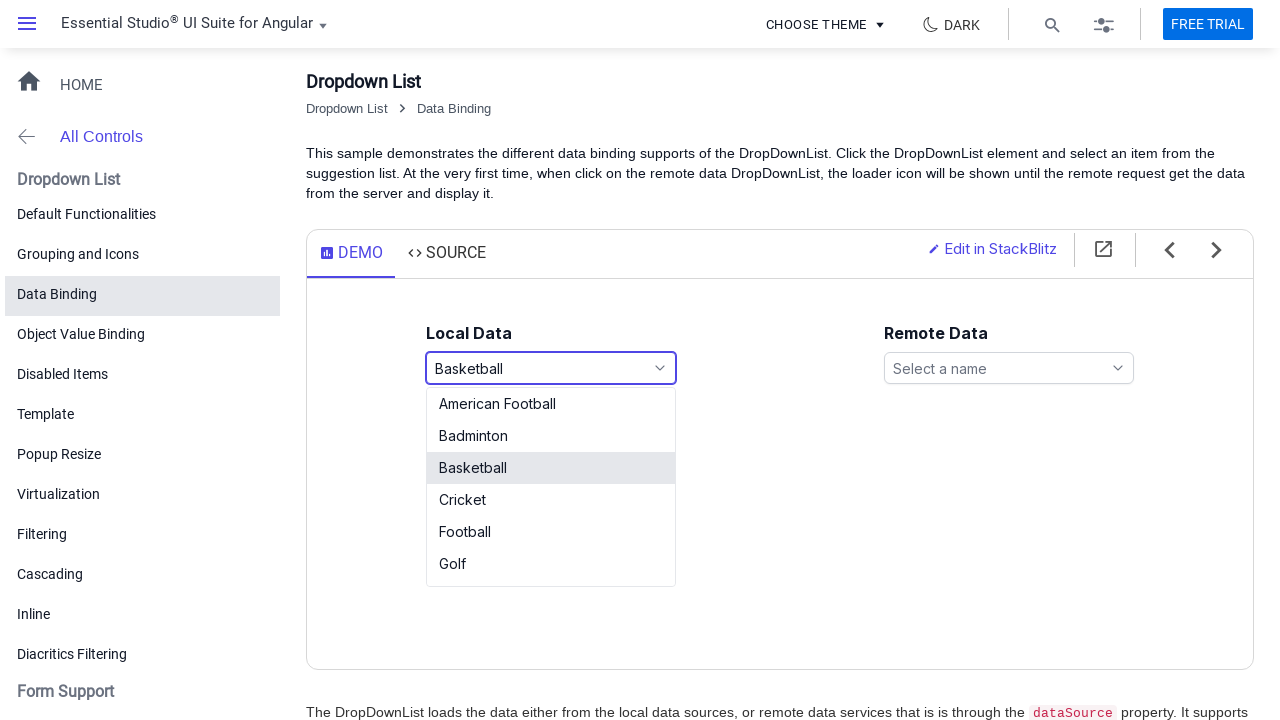

Clicked dropdown search icon to open games list at (660, 368) on xpath=//ejs-dropdownlist[@id='games']//span[contains(@class,'e-search-icon')]
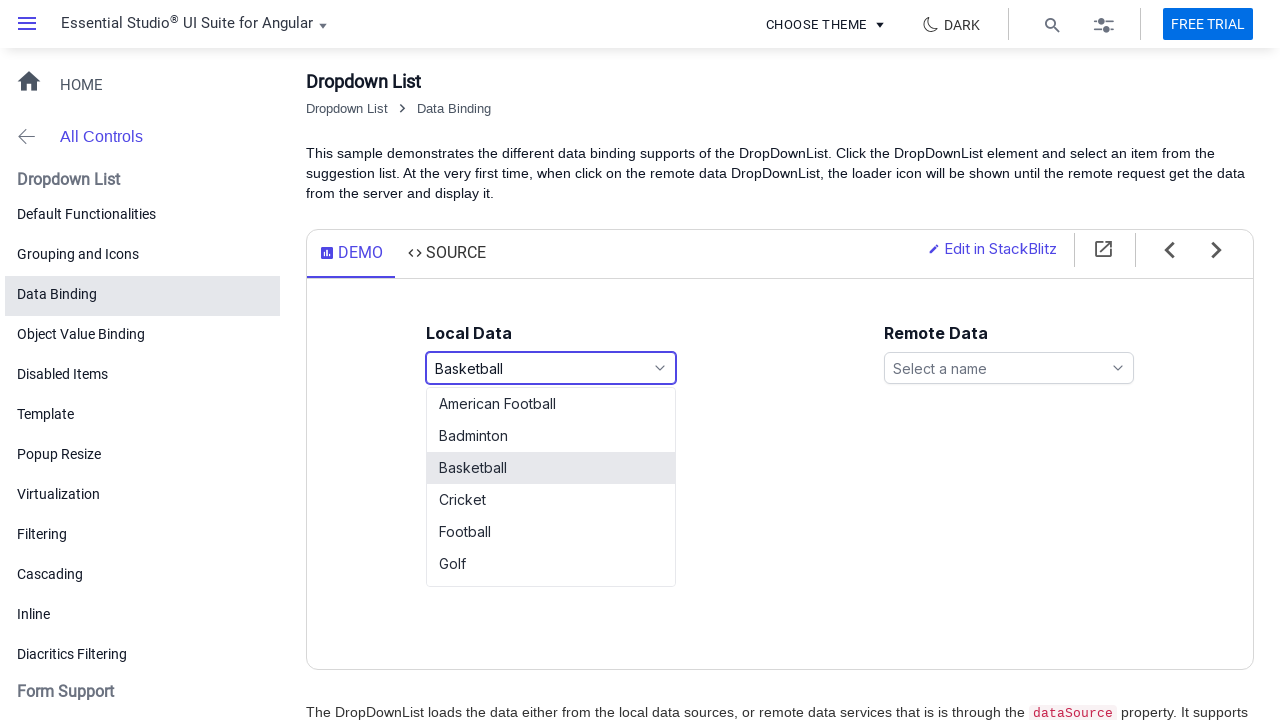

Dropdown options loaded
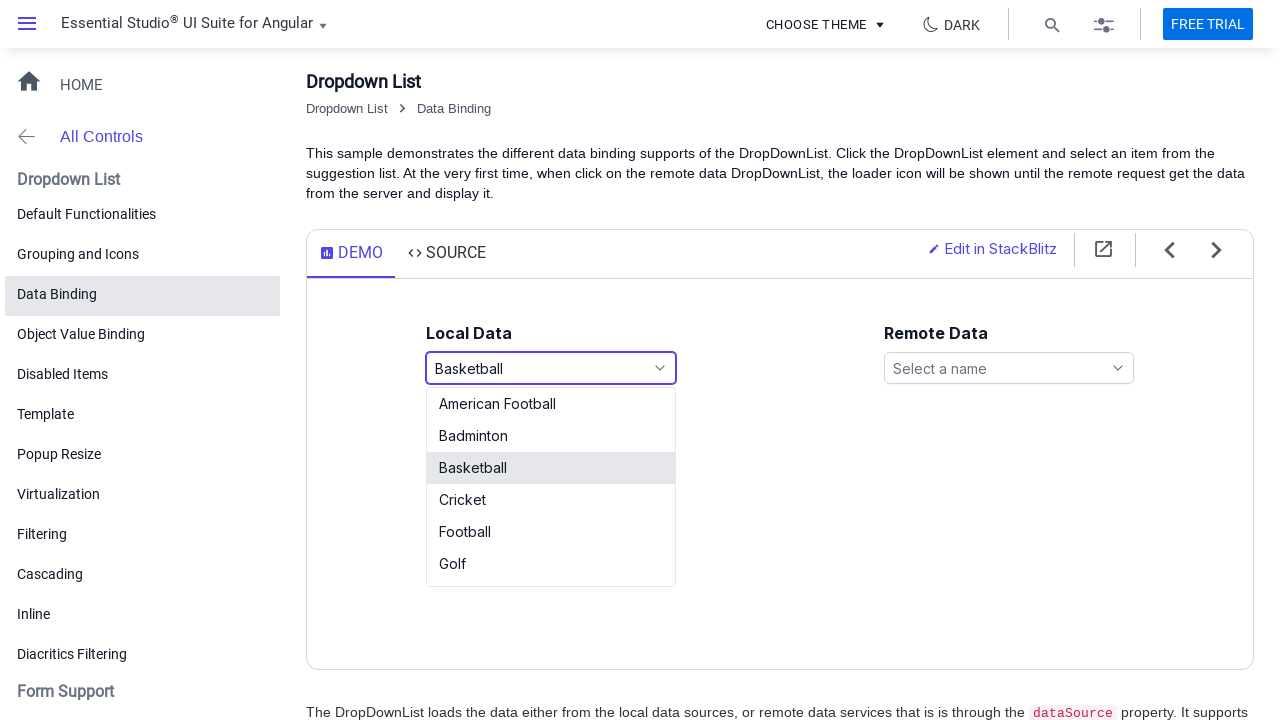

Selected Golf from dropdown at (551, 564) on xpath=//ul[@id='games_options']/li[text()='Golf']
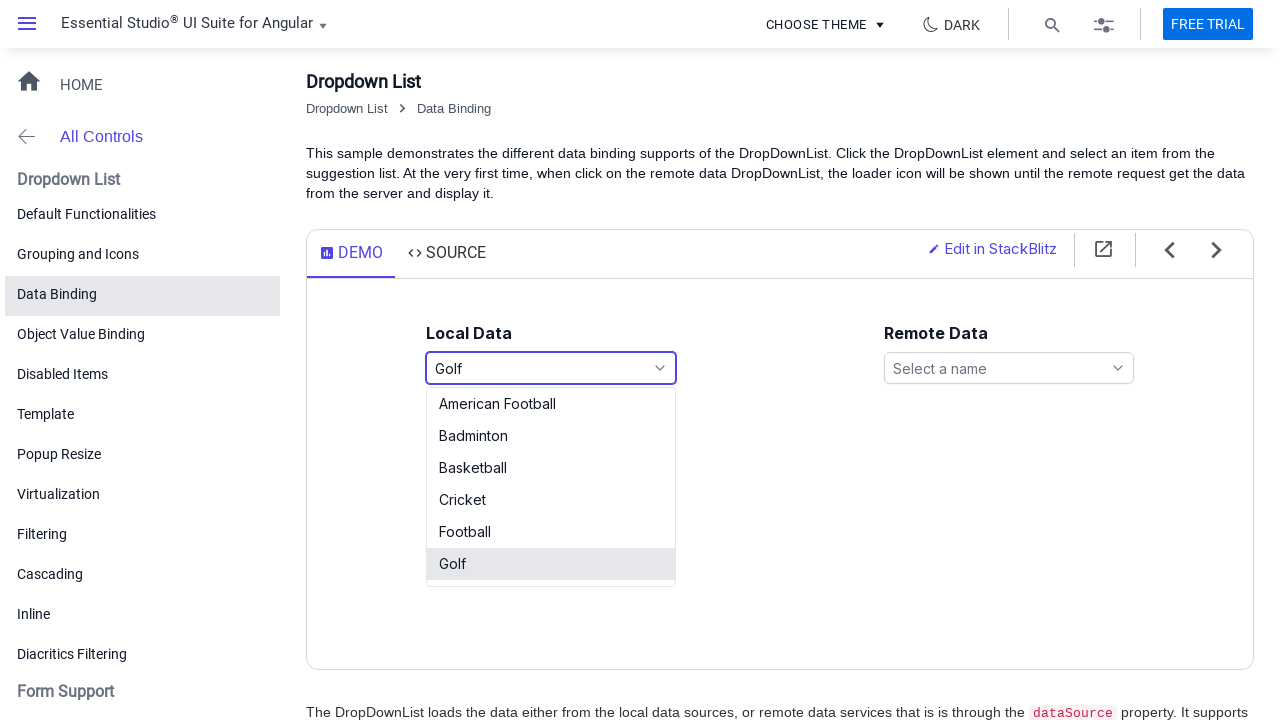

Clicked dropdown search icon to open games list at (660, 368) on xpath=//ejs-dropdownlist[@id='games']//span[contains(@class,'e-search-icon')]
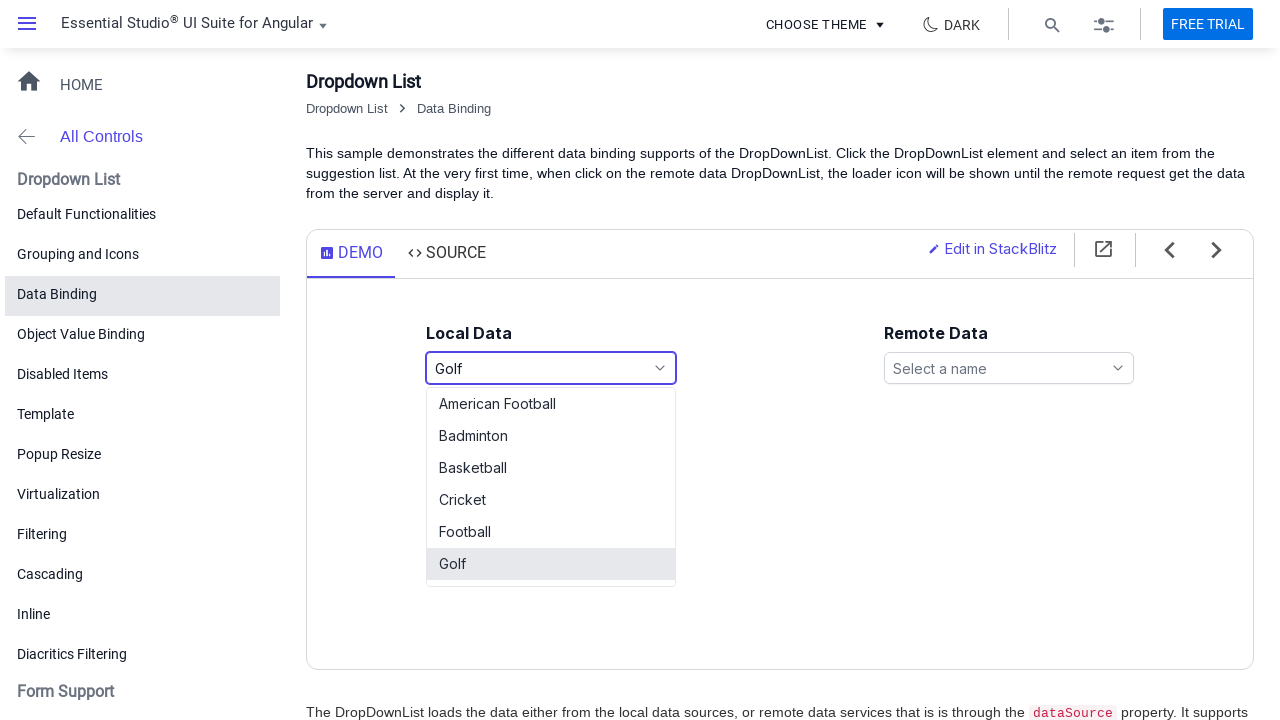

Dropdown options loaded
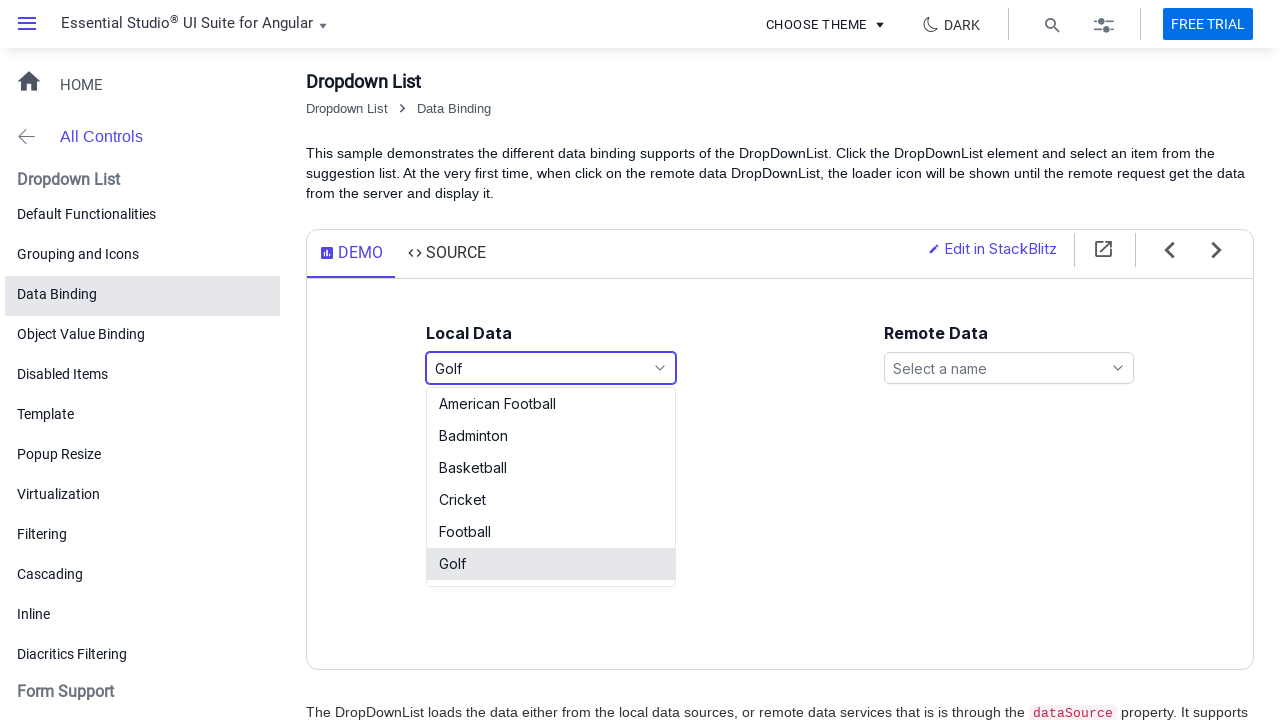

Selected American Football from dropdown at (551, 404) on xpath=//ul[@id='games_options']/li[text()='American Football']
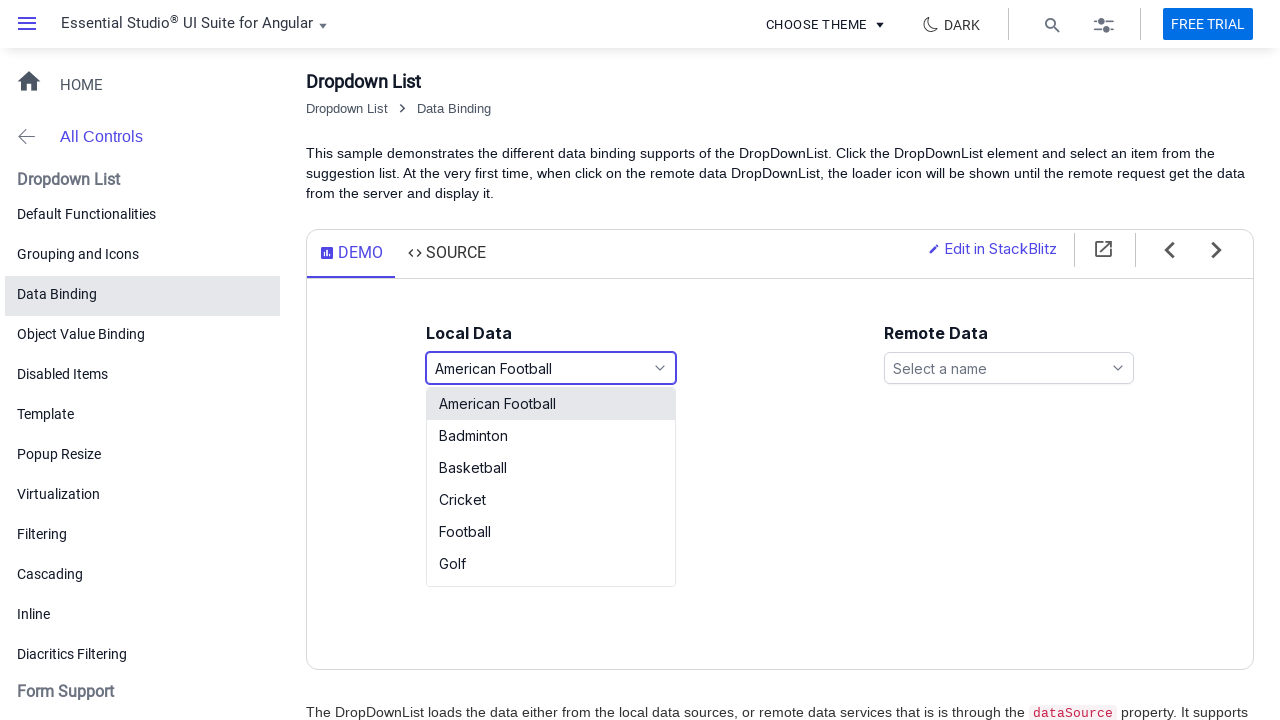

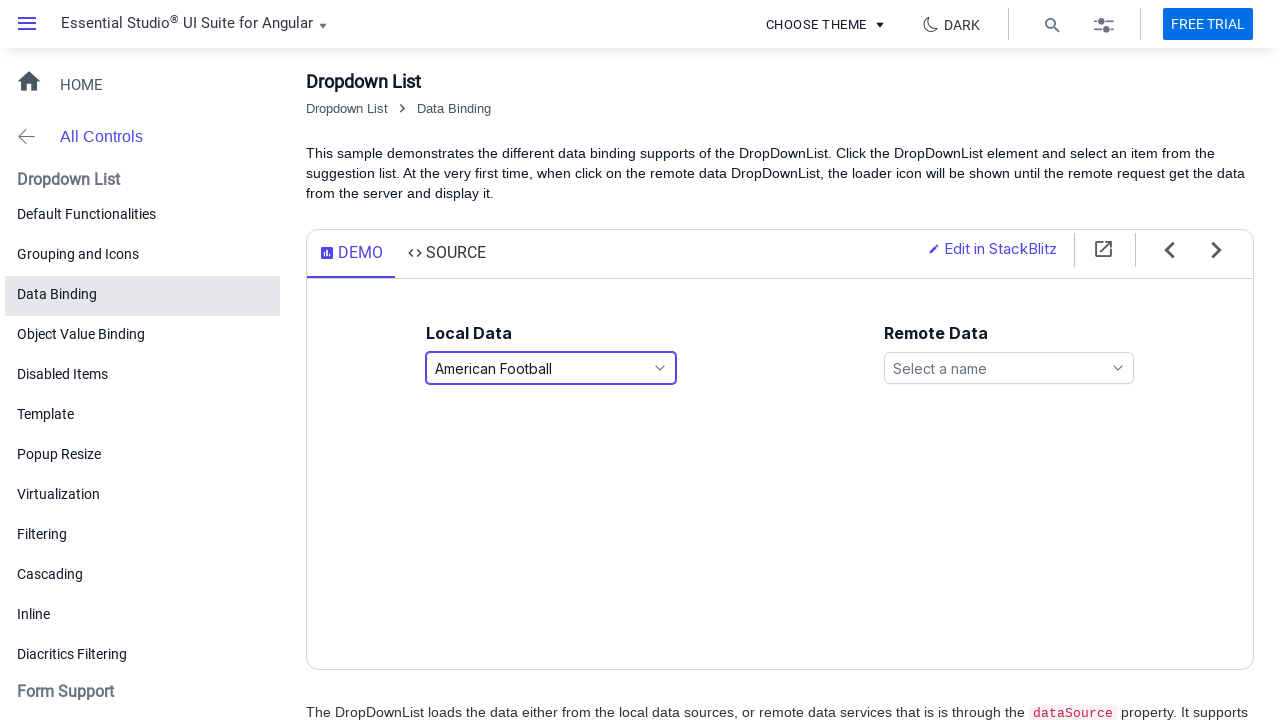